Tests server download functionality by clicking a download button and waiting for the download to complete

Starting URL: https://testpages.eviltester.com/styled/download/download.html

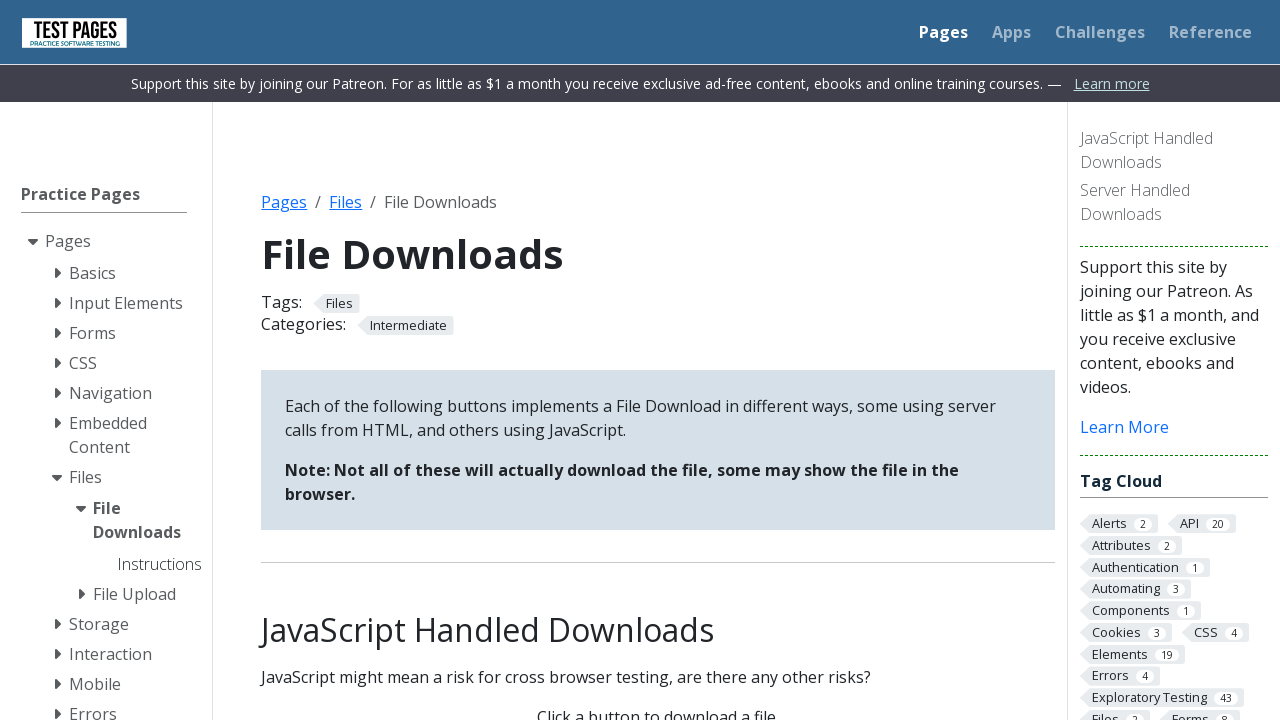

Clicked 'Server Download' button and initiated download at (658, 360) on internal:role=button[name="Server Download"i]
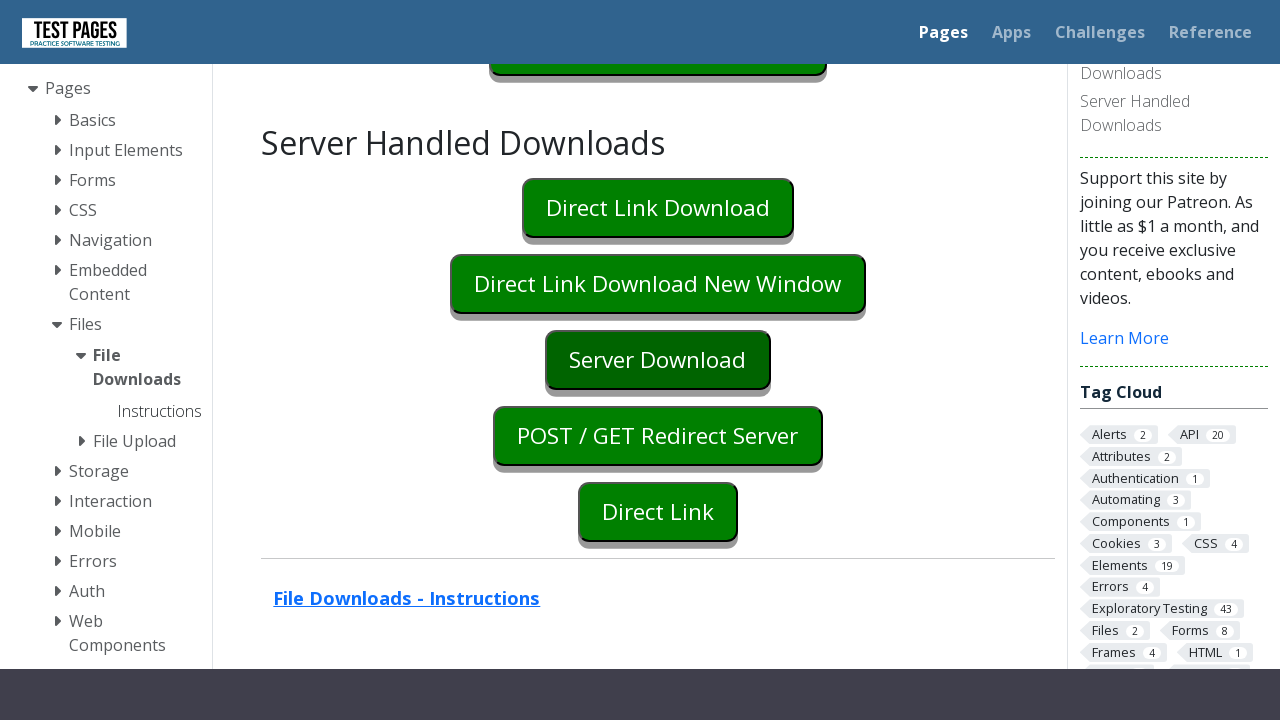

Download completed successfully
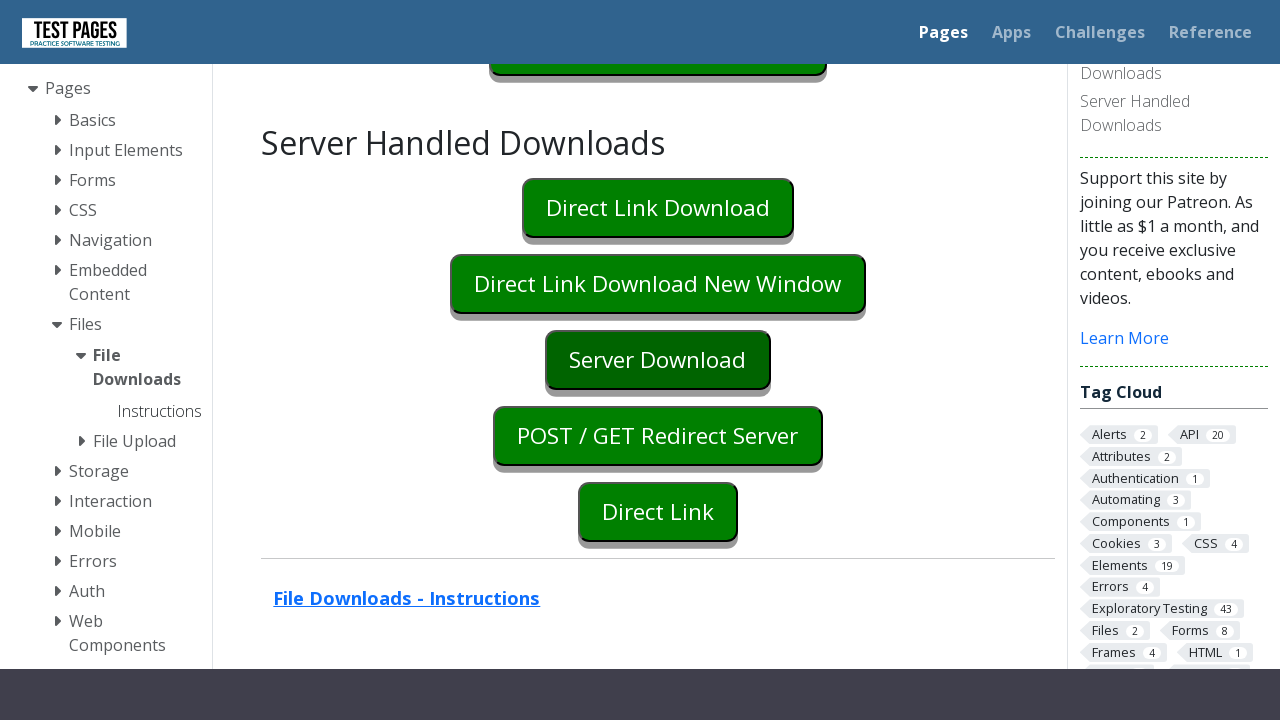

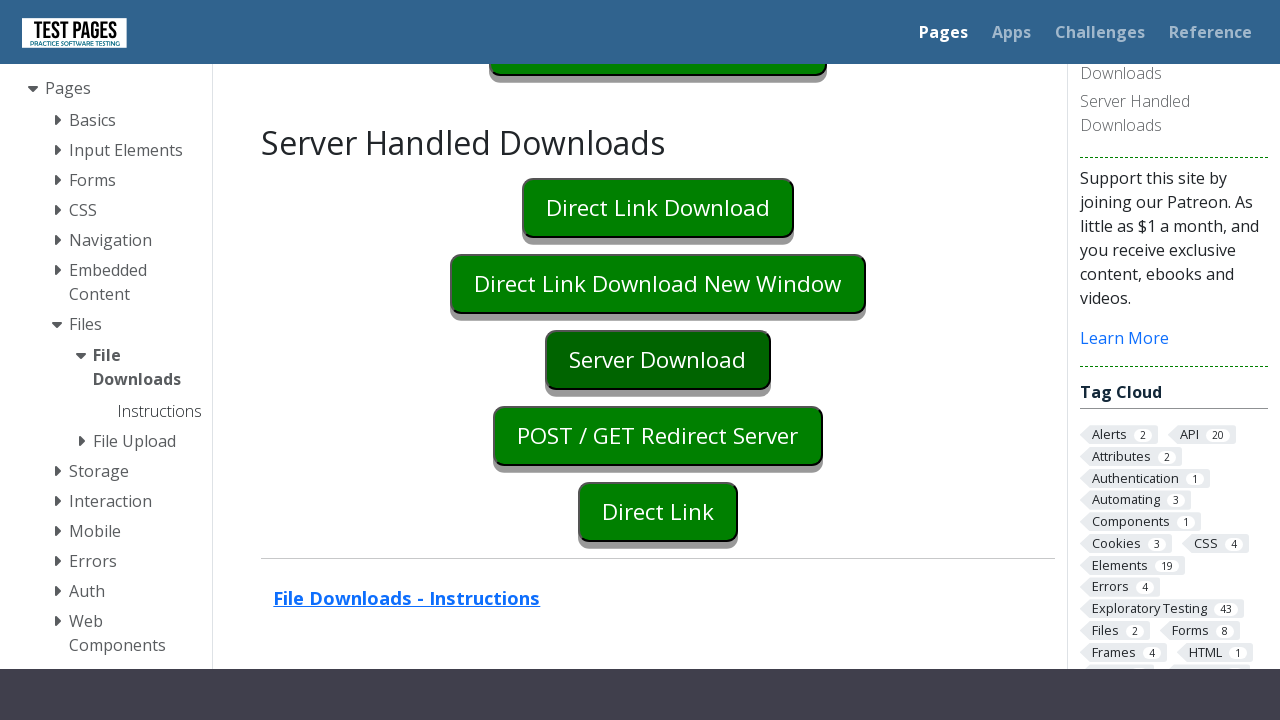